Tests file upload functionality by selecting a file and clicking the upload button

Starting URL: https://the-internet.herokuapp.com/upload

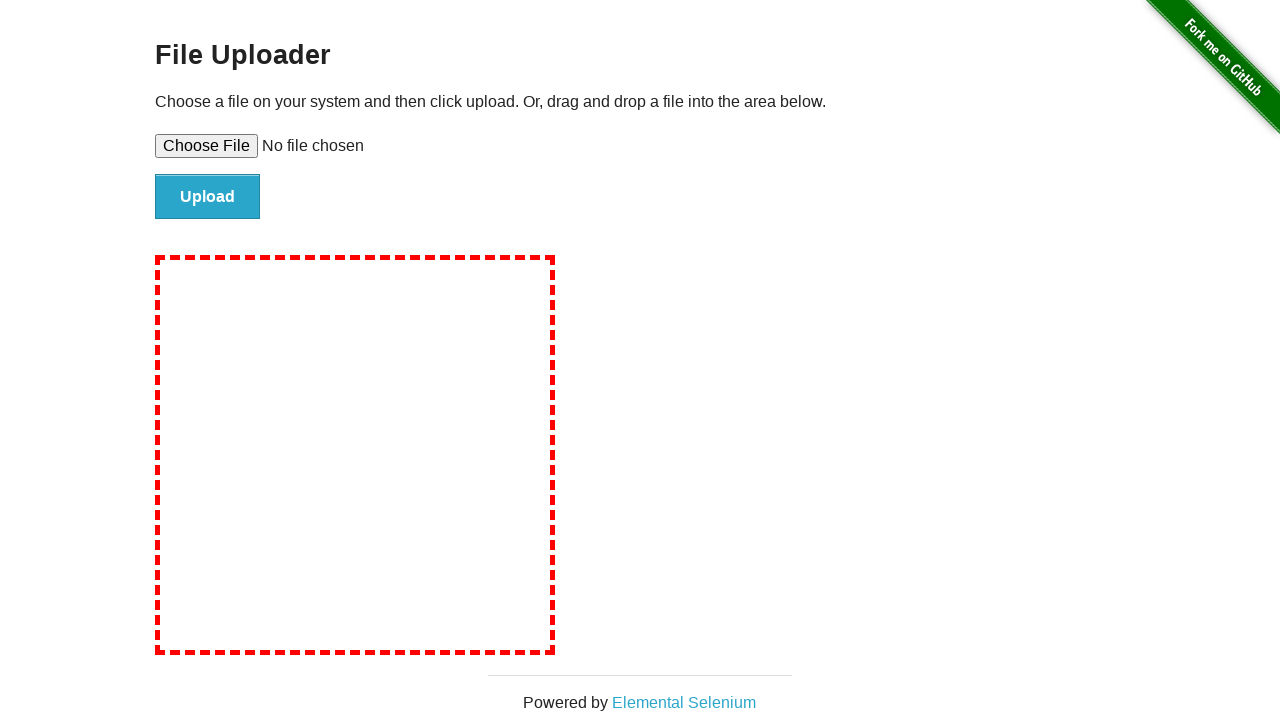

Selected test file for upload
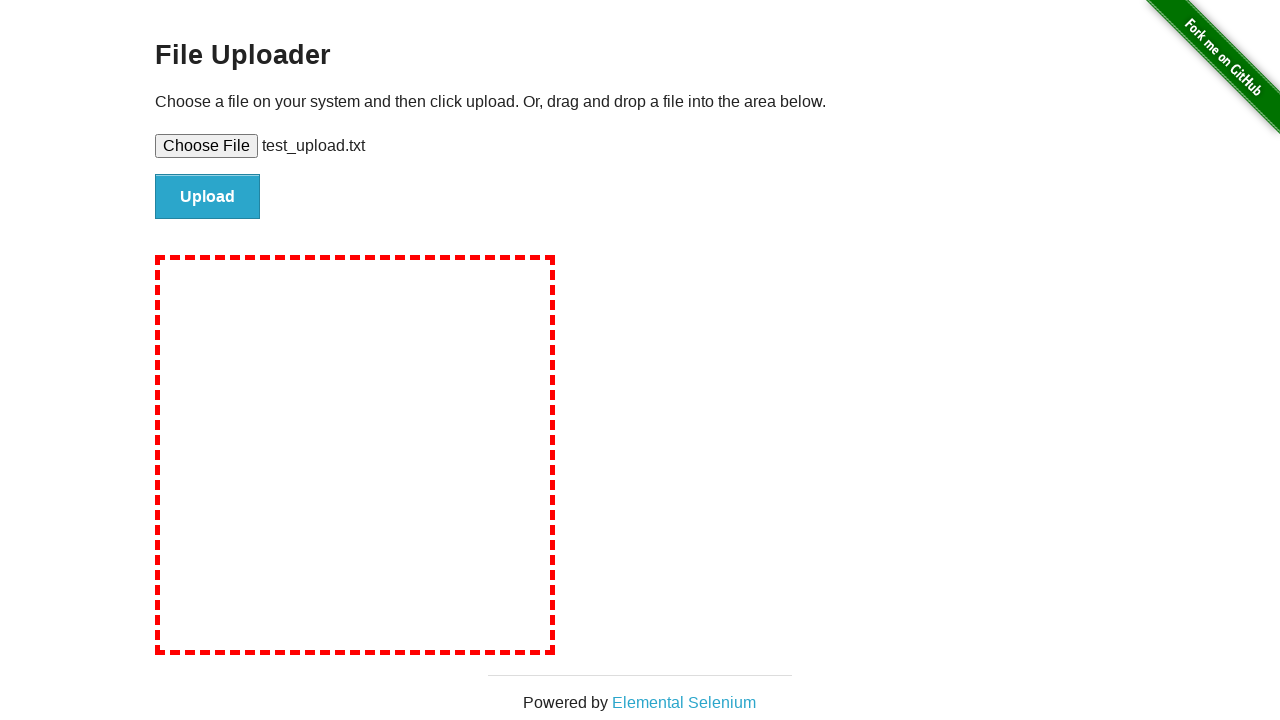

Clicked the upload button at (208, 197) on input#file-submit
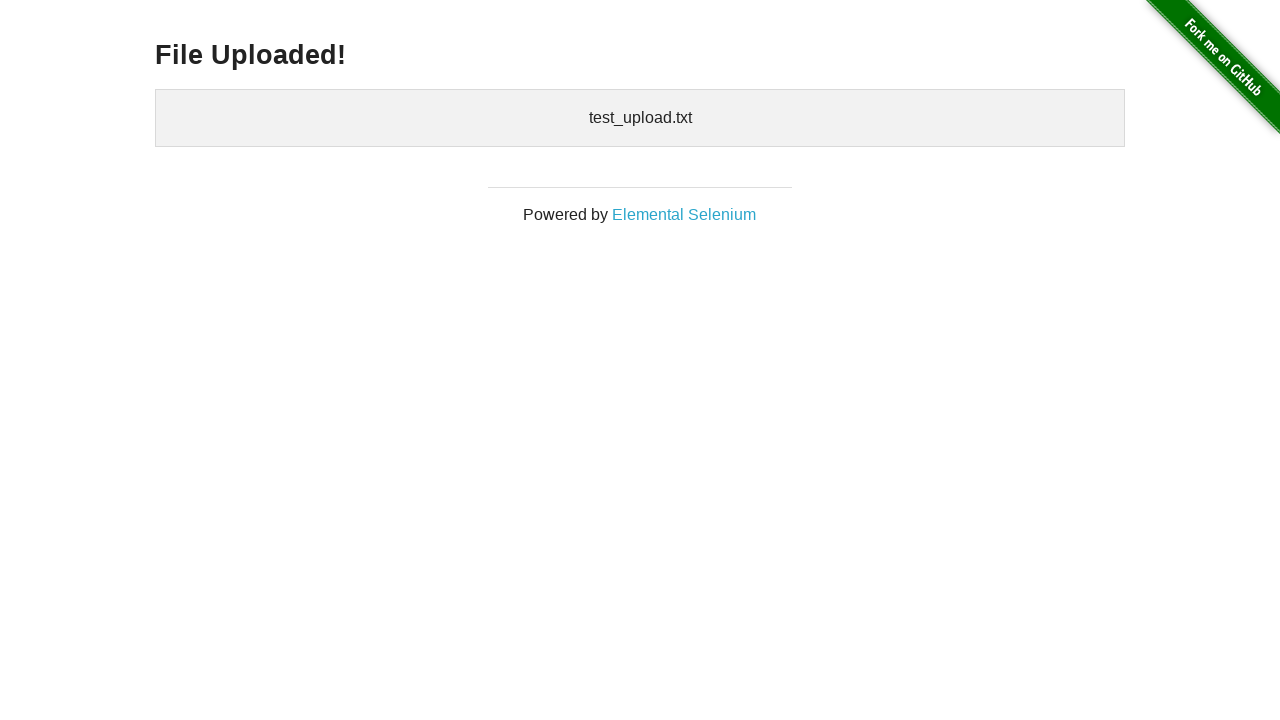

File upload completed and confirmation appeared
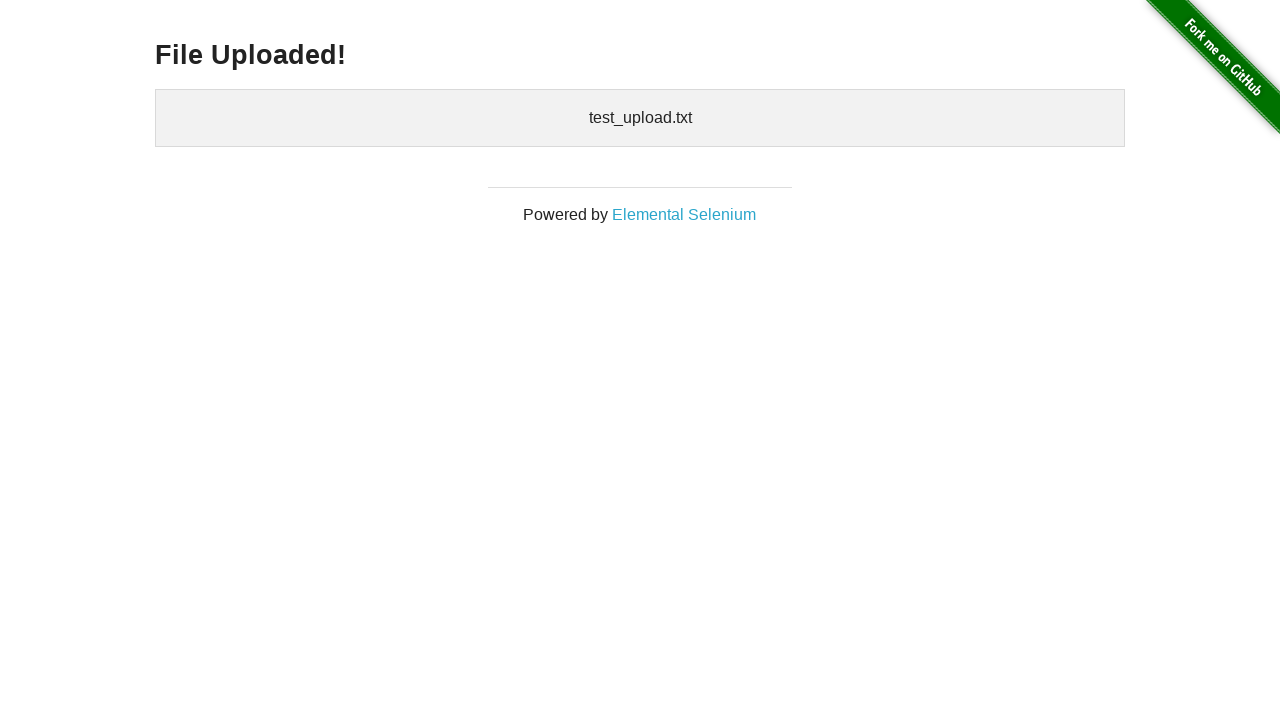

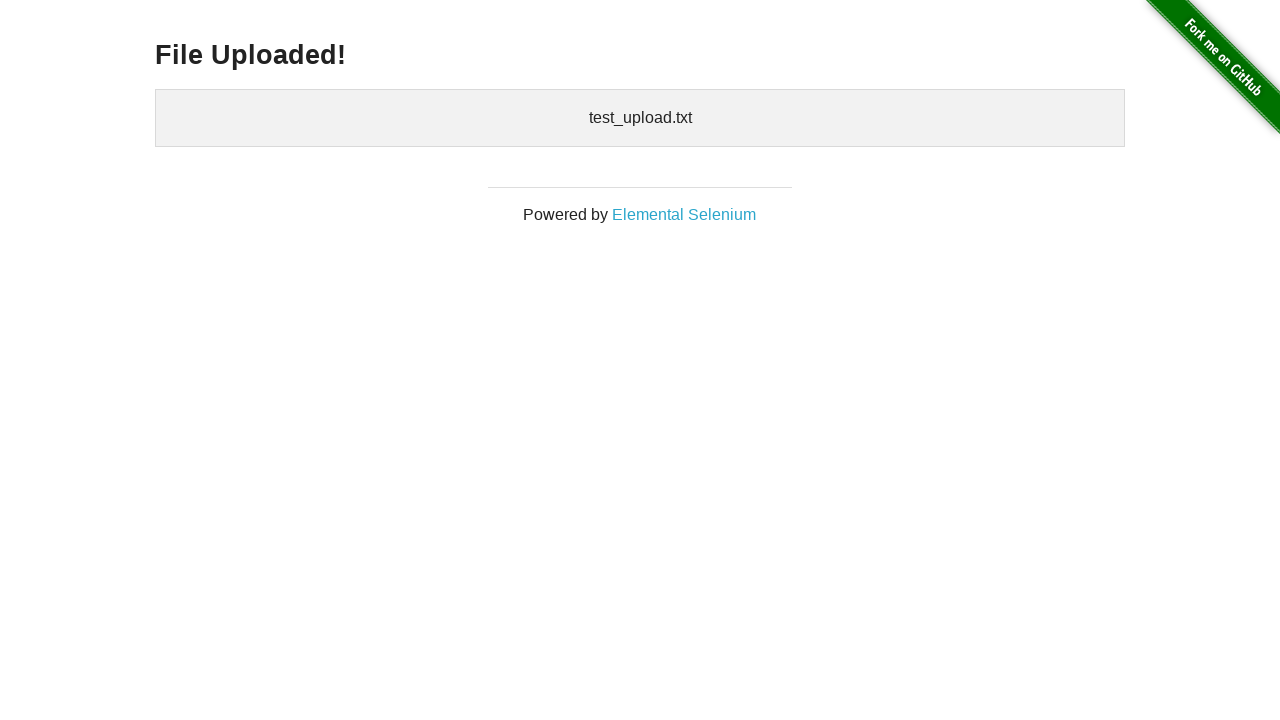